Opens a JSONWire protocol link in a new window/tab

Starting URL: https://v5.webdriver.io/docs/api.html

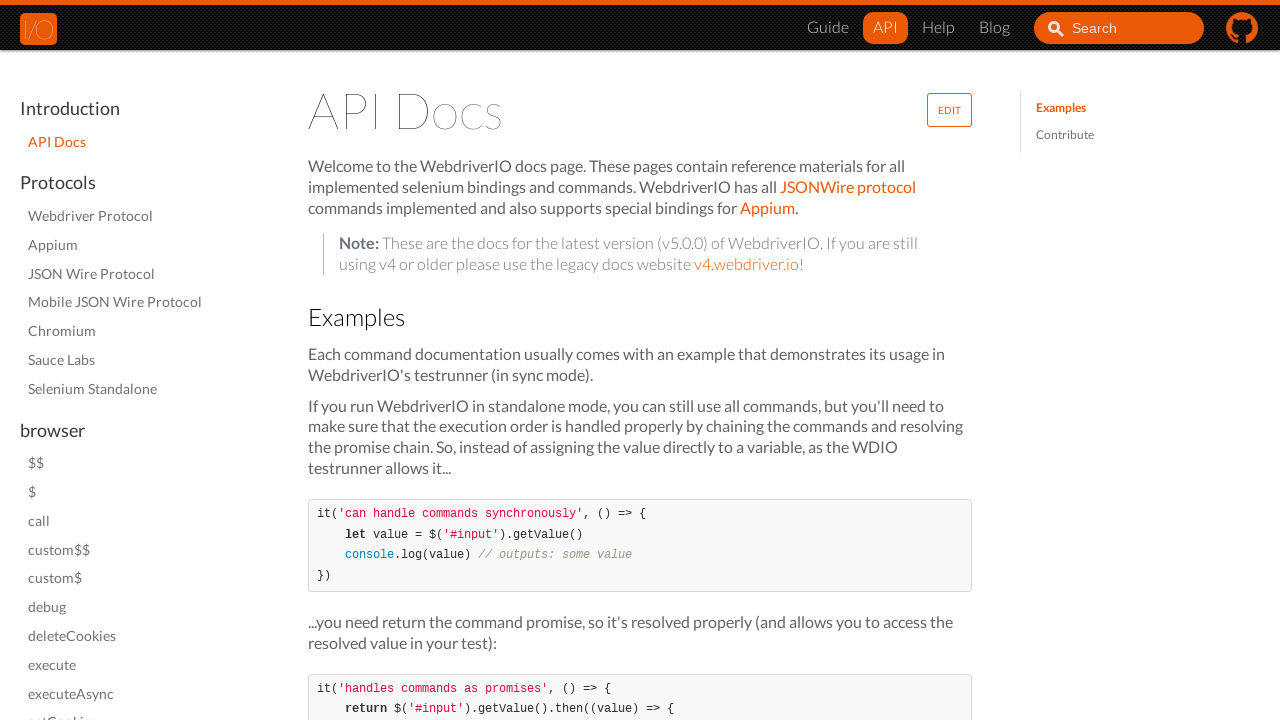

Retrieved href attribute of JSONWire protocol link
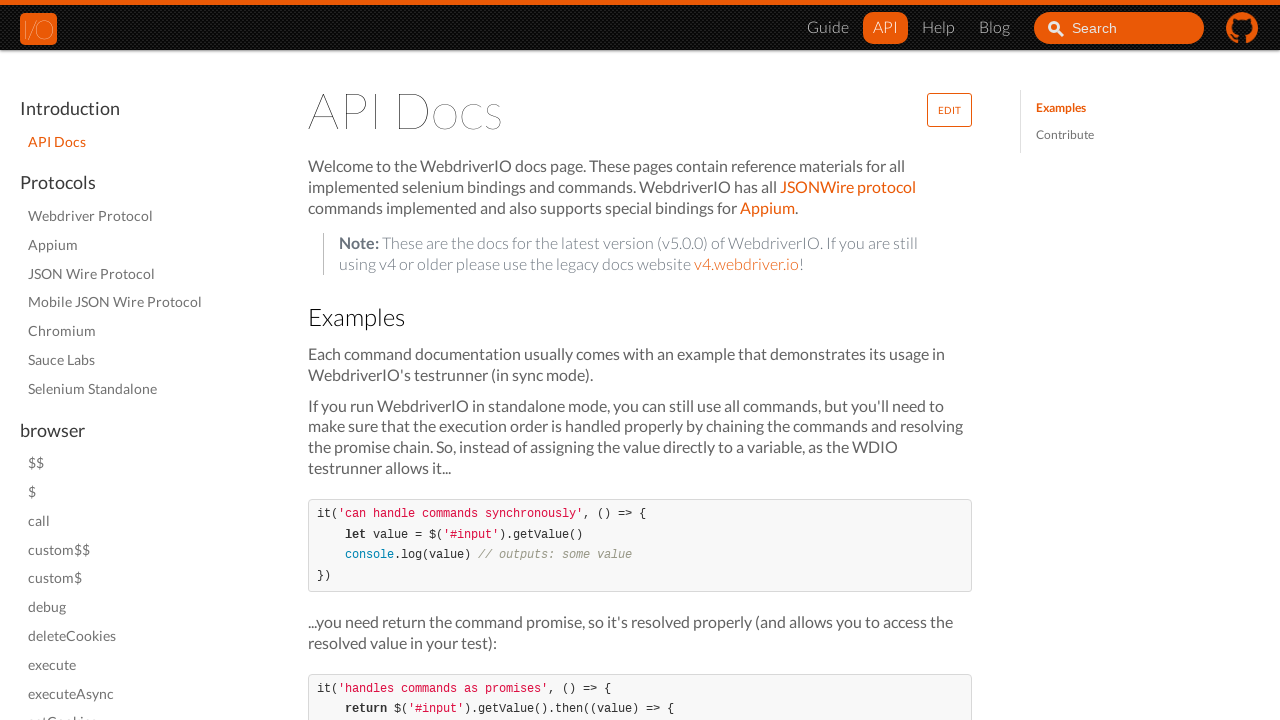

Created new page/tab
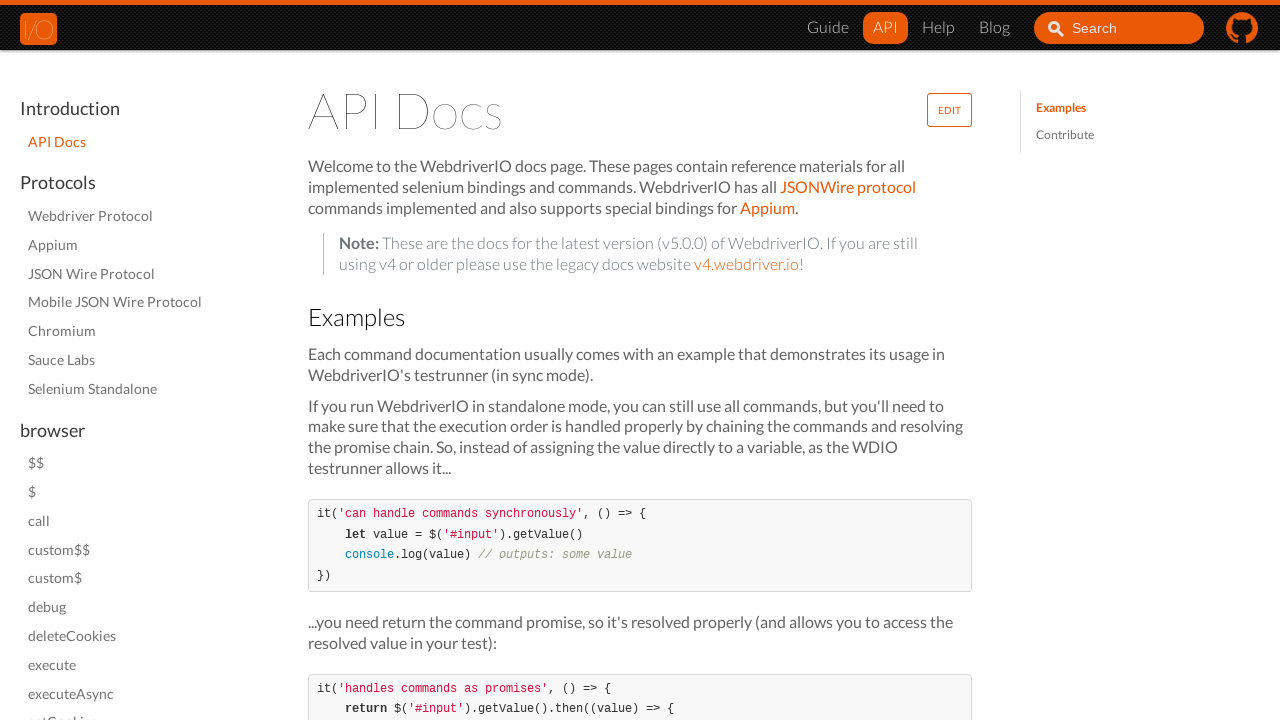

Navigated to JSONWire protocol link in new tab
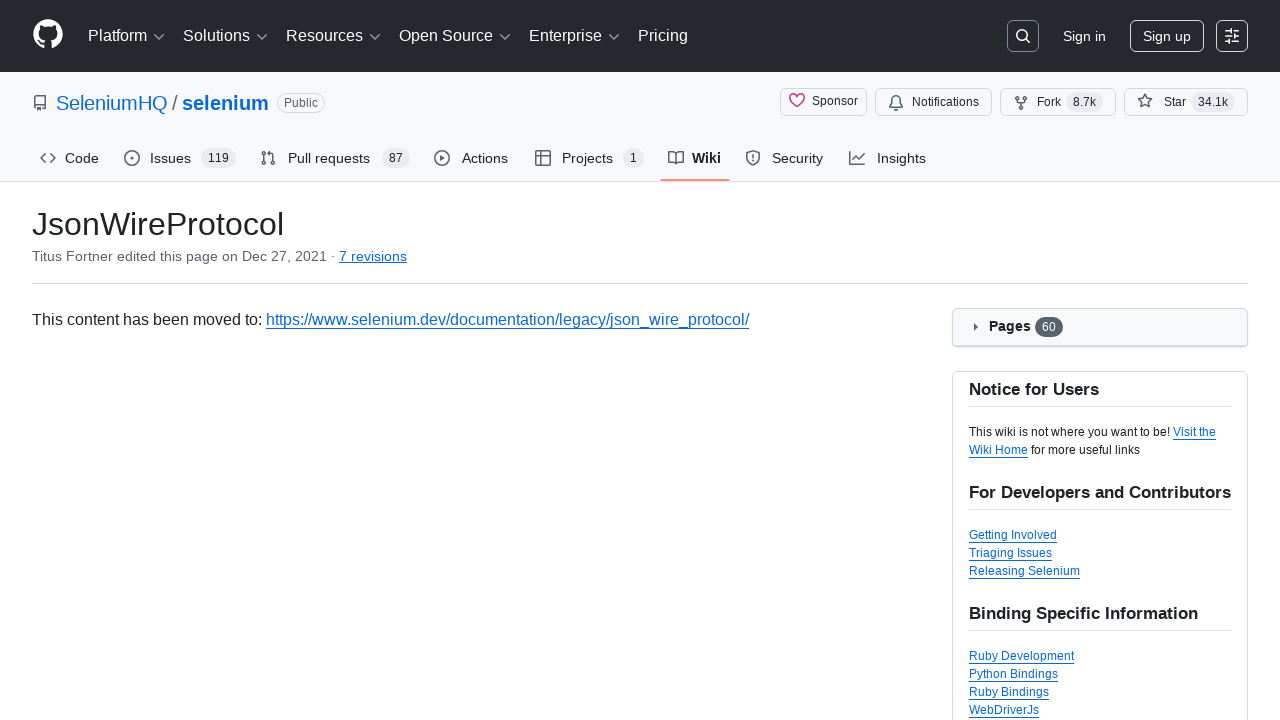

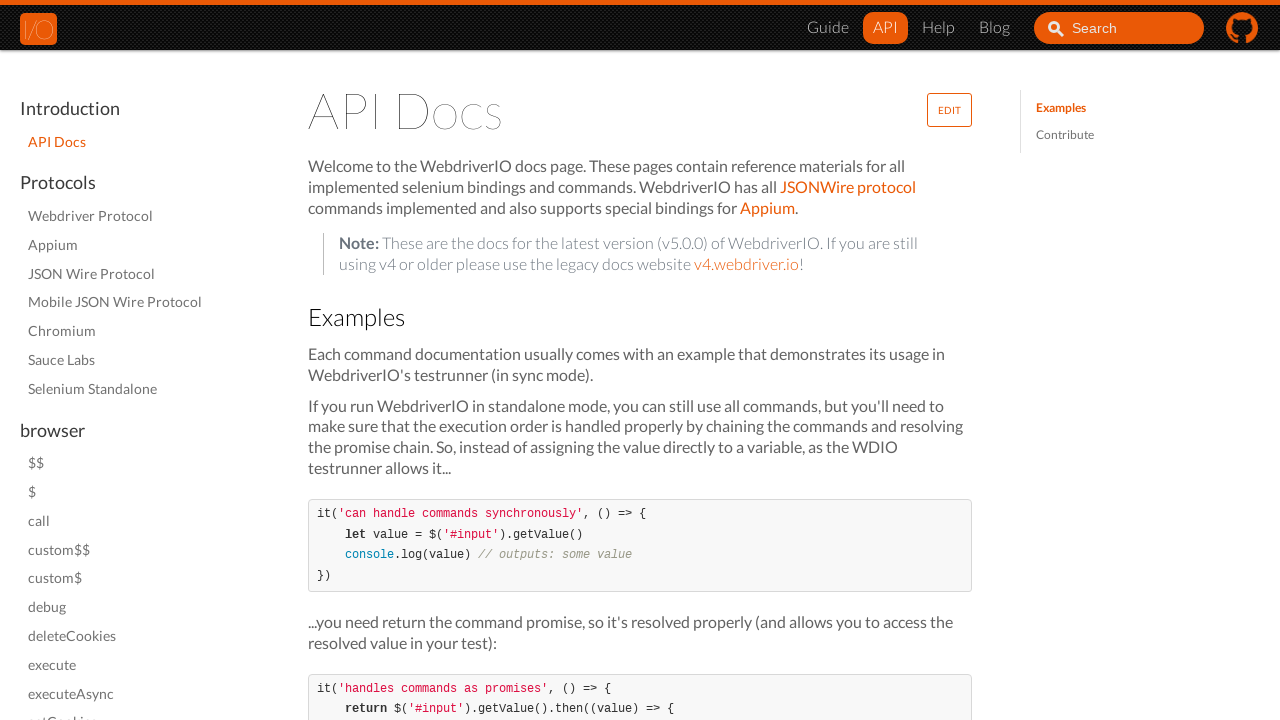